Tests that an unsaved change to an employee's name doesn't persist when switching between employees

Starting URL: https://devmountain-qa.github.io/employee-manager/1.2_Version/index.html

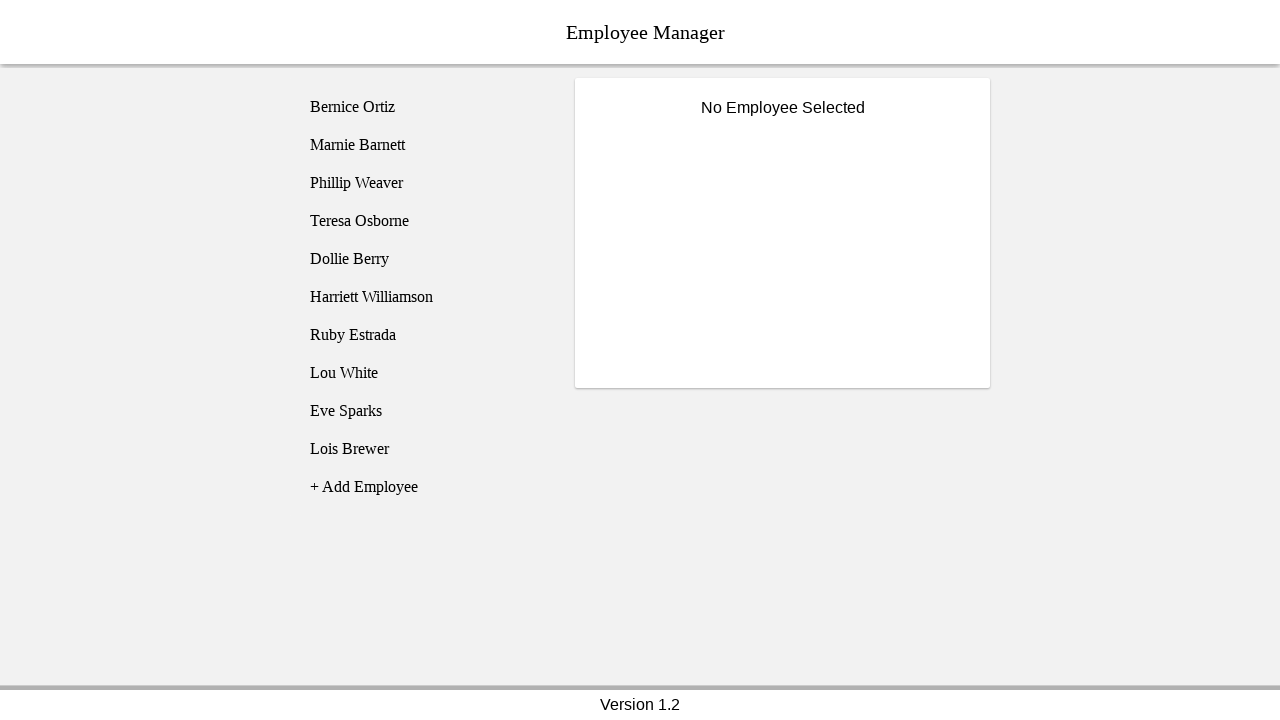

Clicked on Bernice Ortiz employee at (425, 107) on [name='employee1']
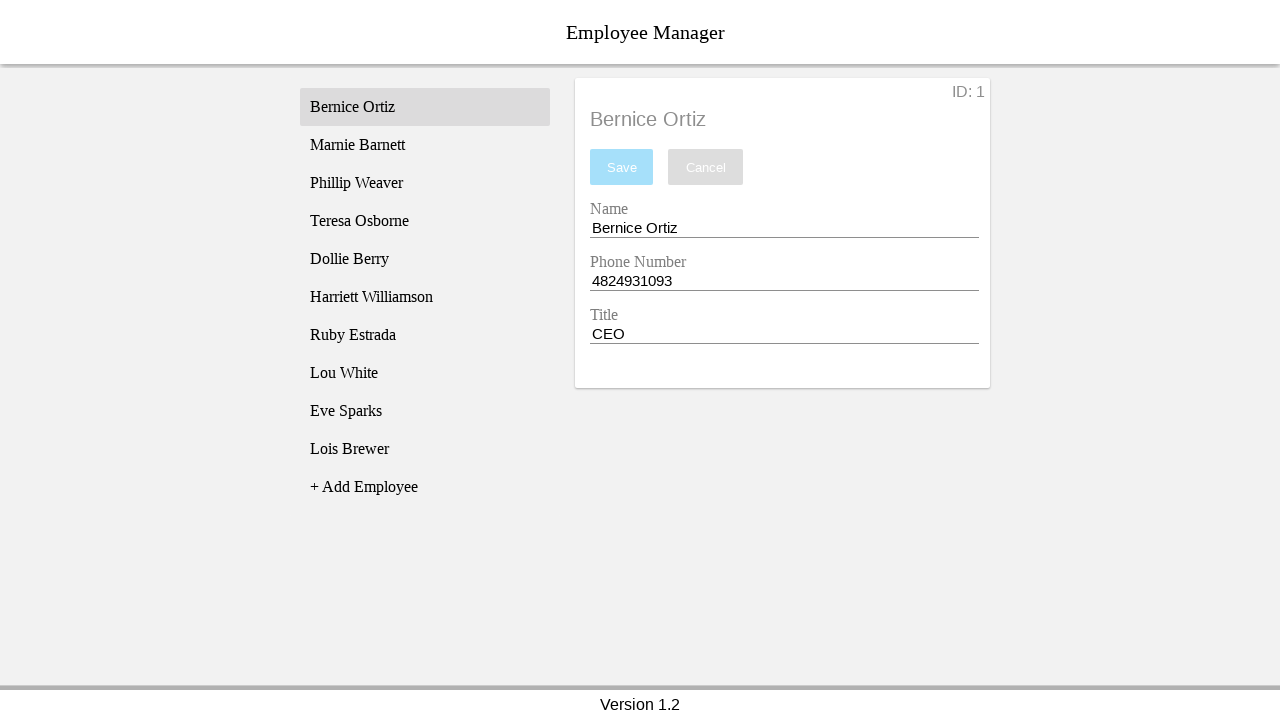

Name input field is now visible
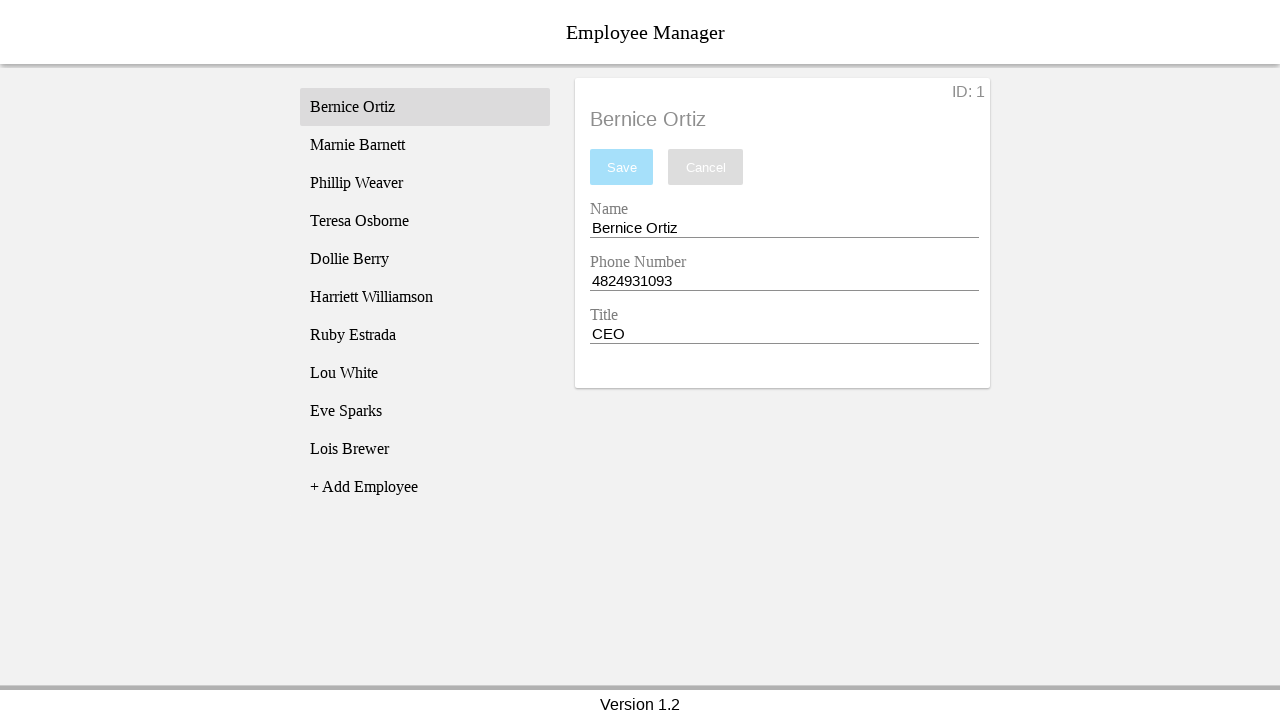

Filled name field with 'Test Name' (unsaved change) on [name='nameEntry']
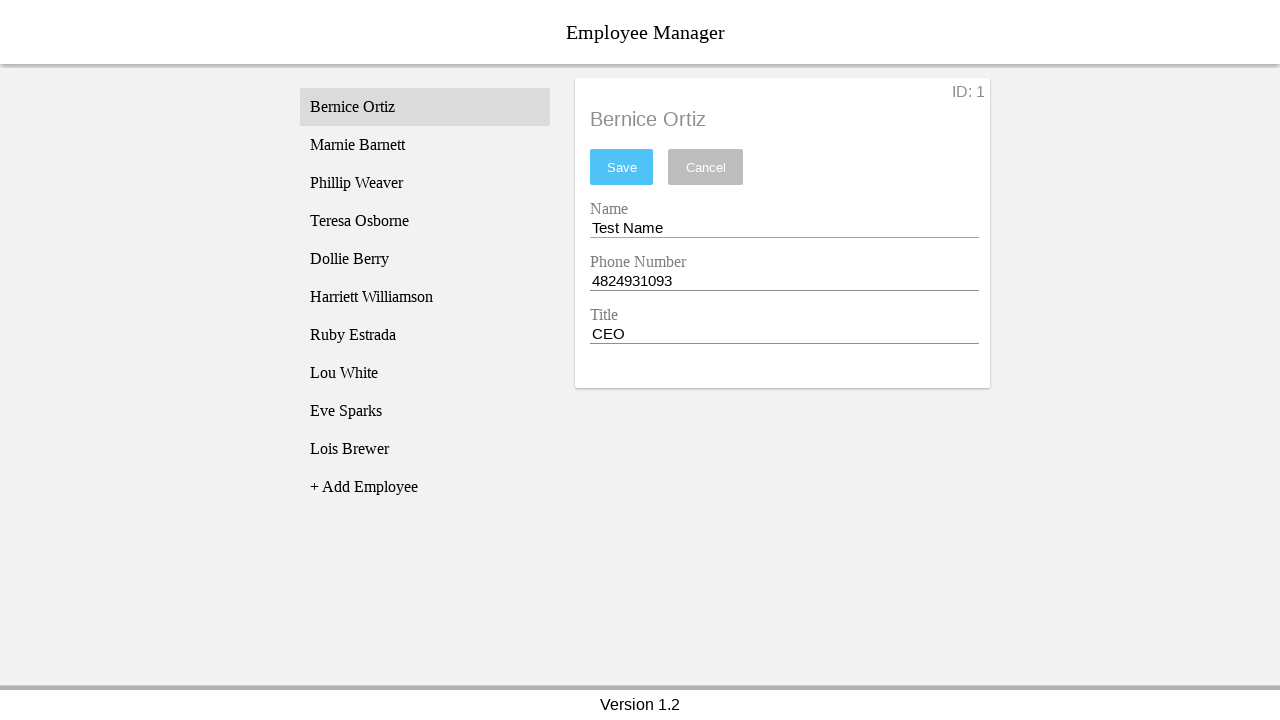

Clicked on Phillip Weaver employee to switch away at (425, 183) on [name='employee3']
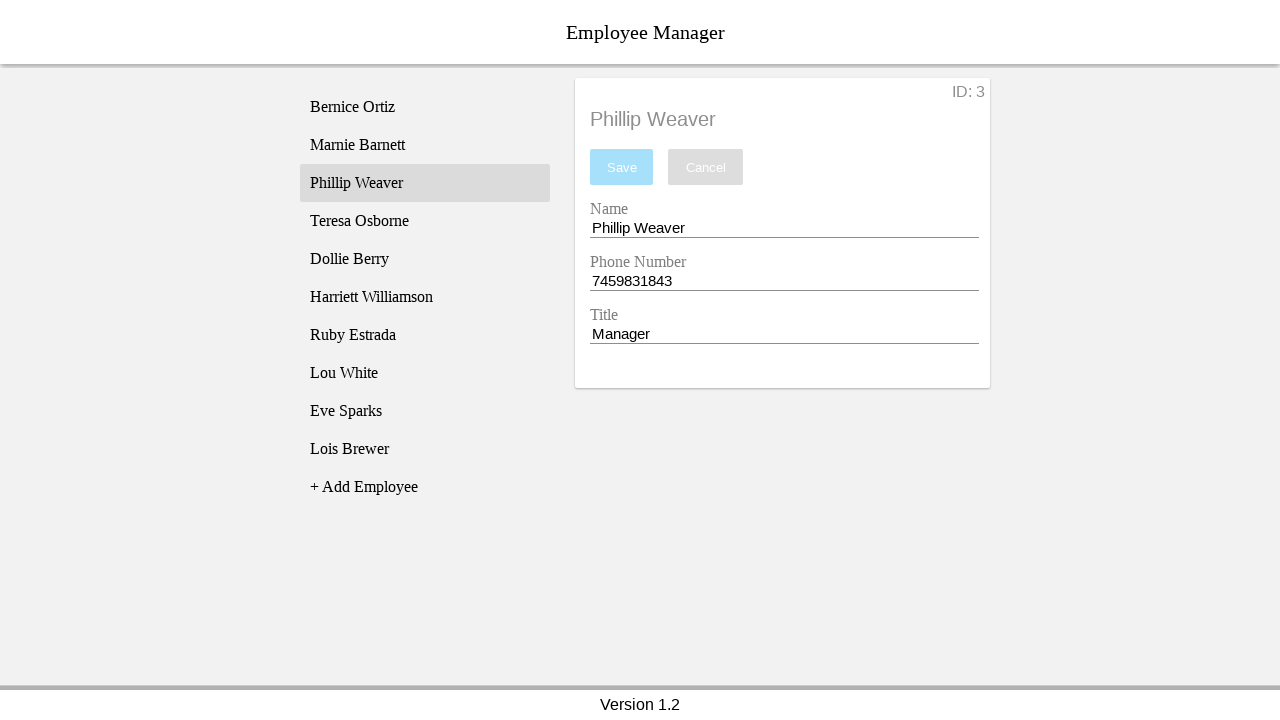

Clicked back on Bernice Ortiz employee at (425, 107) on [name='employee1']
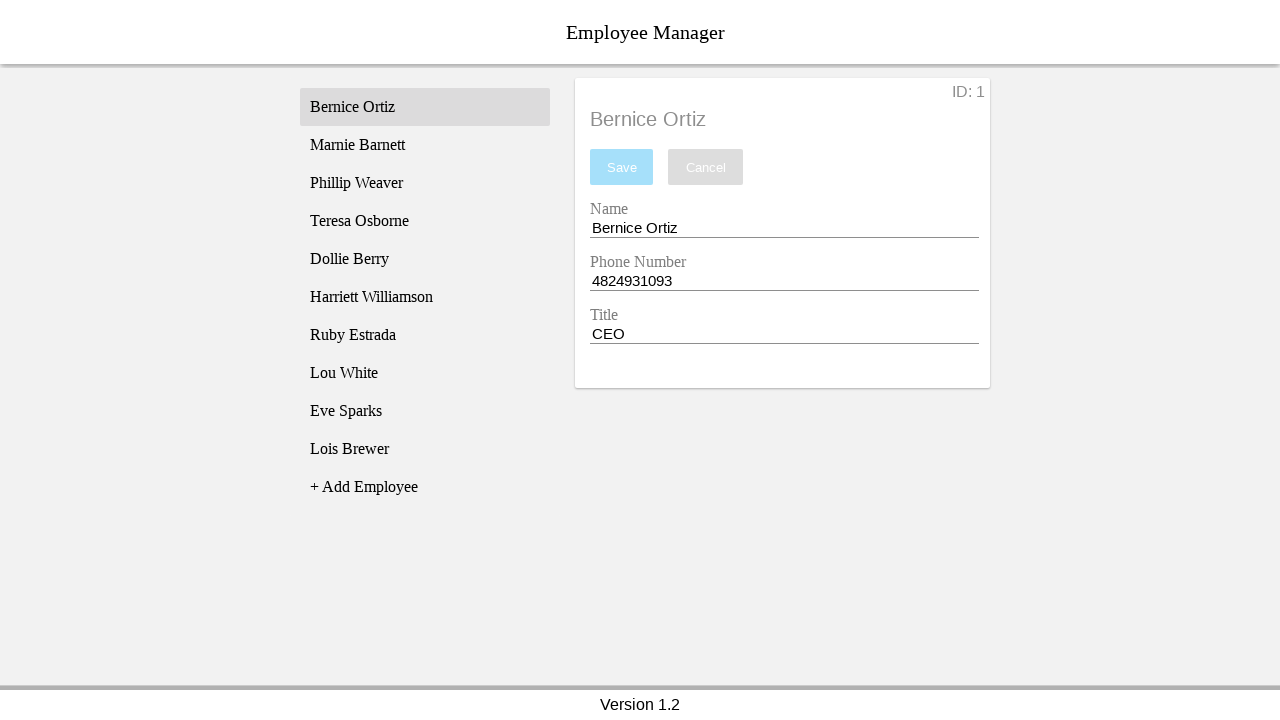

Name input field is visible again - verifying unsaved change did not persist
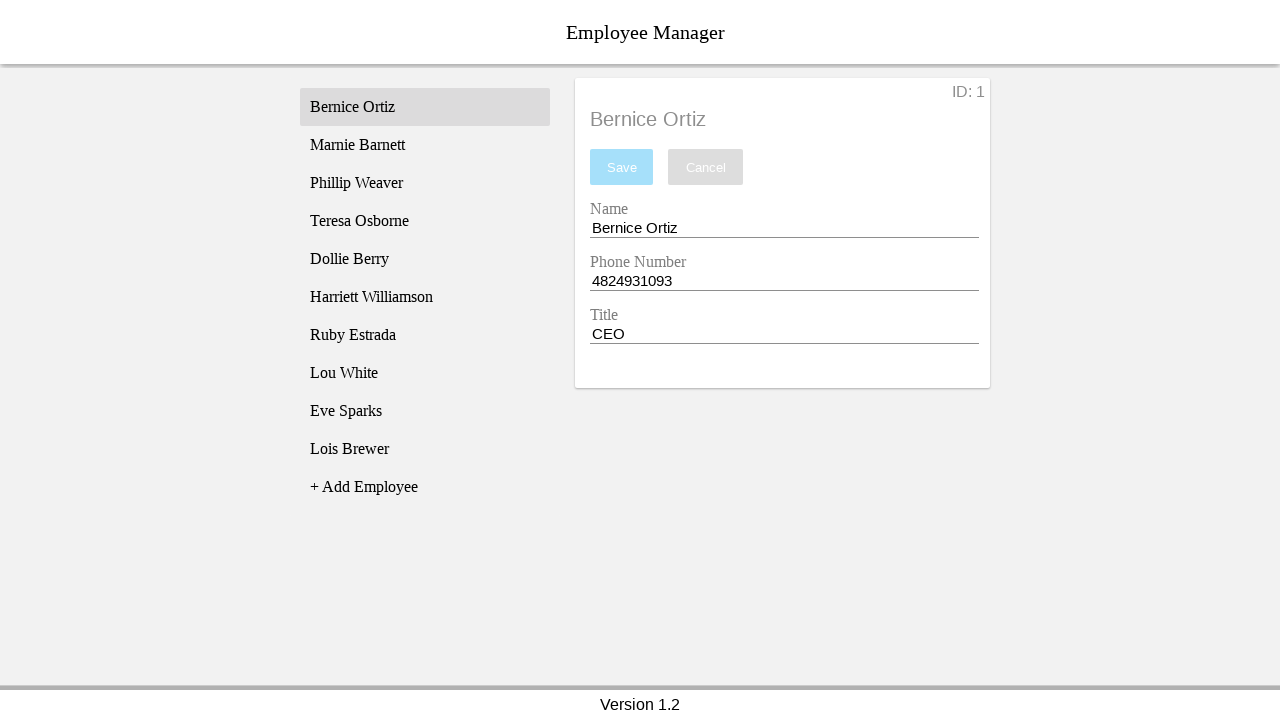

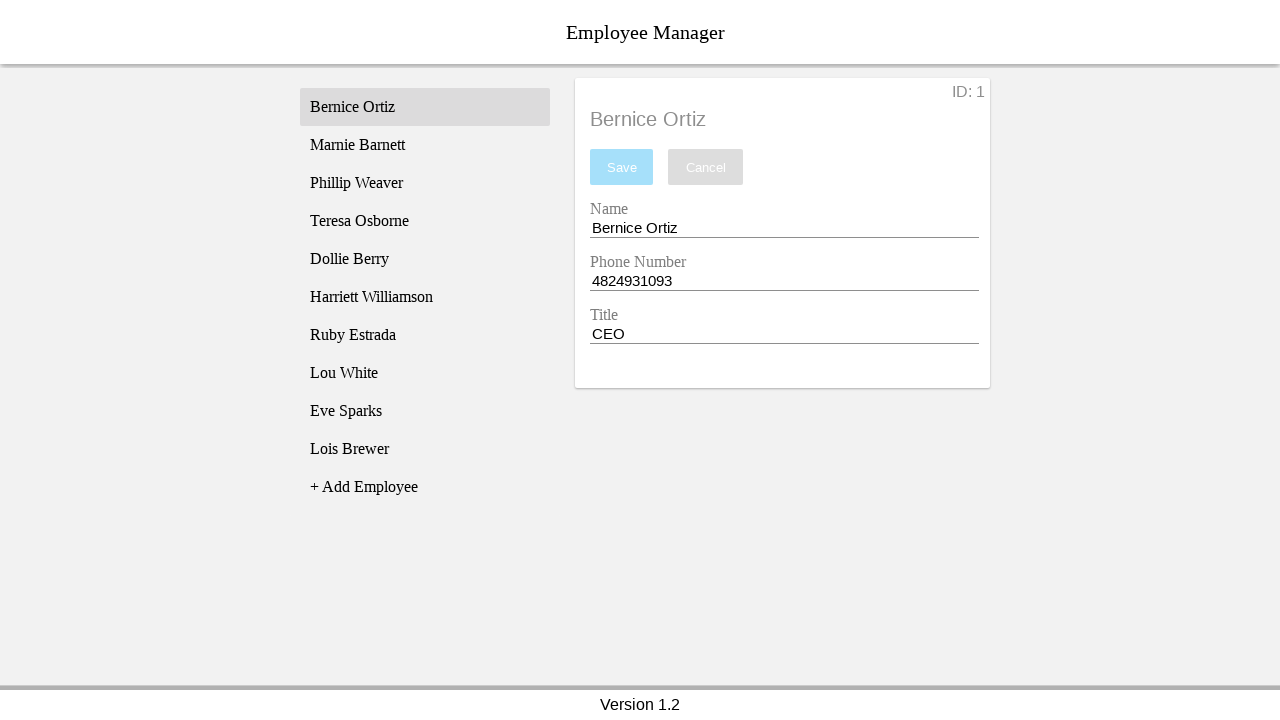